Navigates to a demo banking site login page and clicks the second button (Bank Manager Login) from the available login options.

Starting URL: https://www.globalsqa.com/angularJs-protractor/BankingProject/#/login

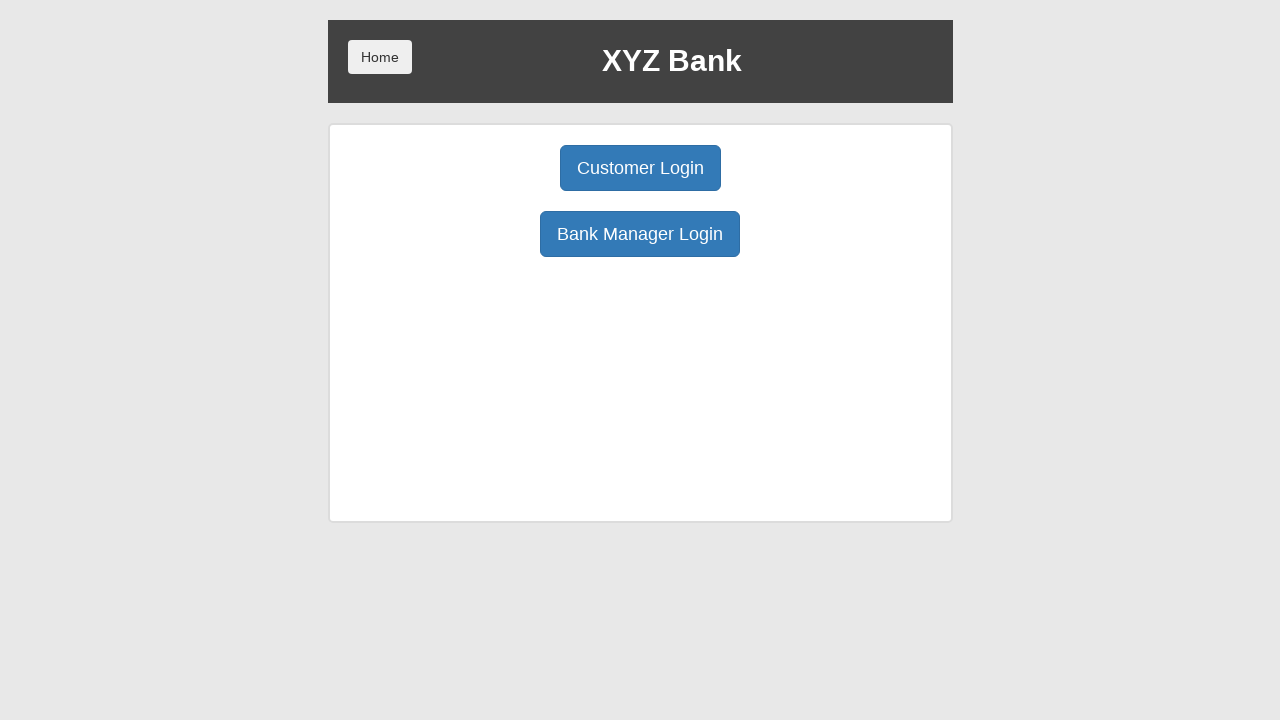

Navigated to banking demo site login page
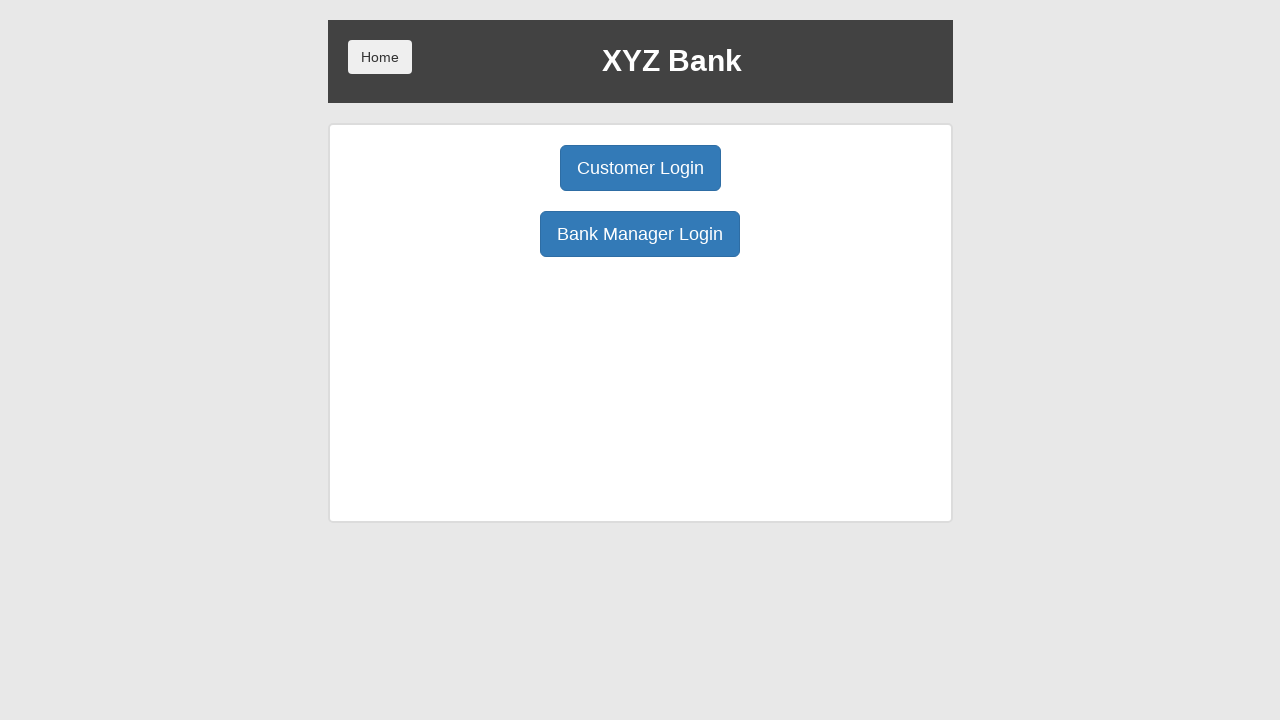

Login buttons loaded and became visible
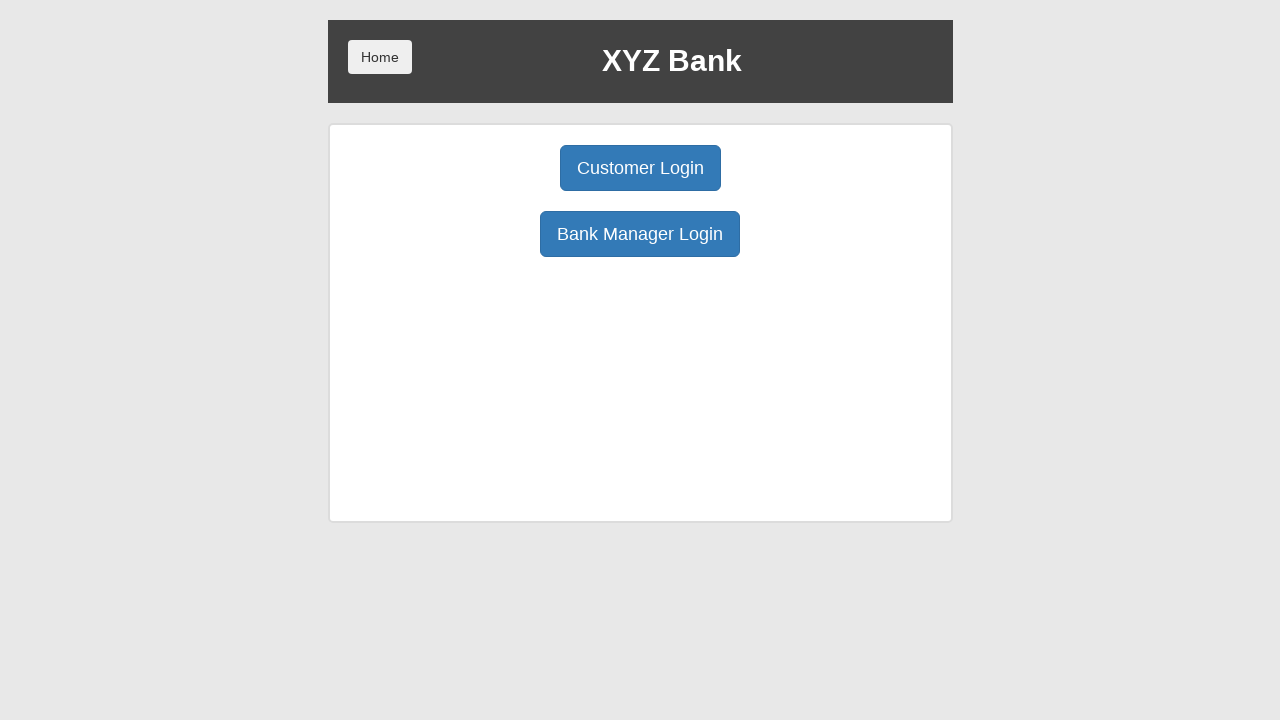

Located all login option buttons
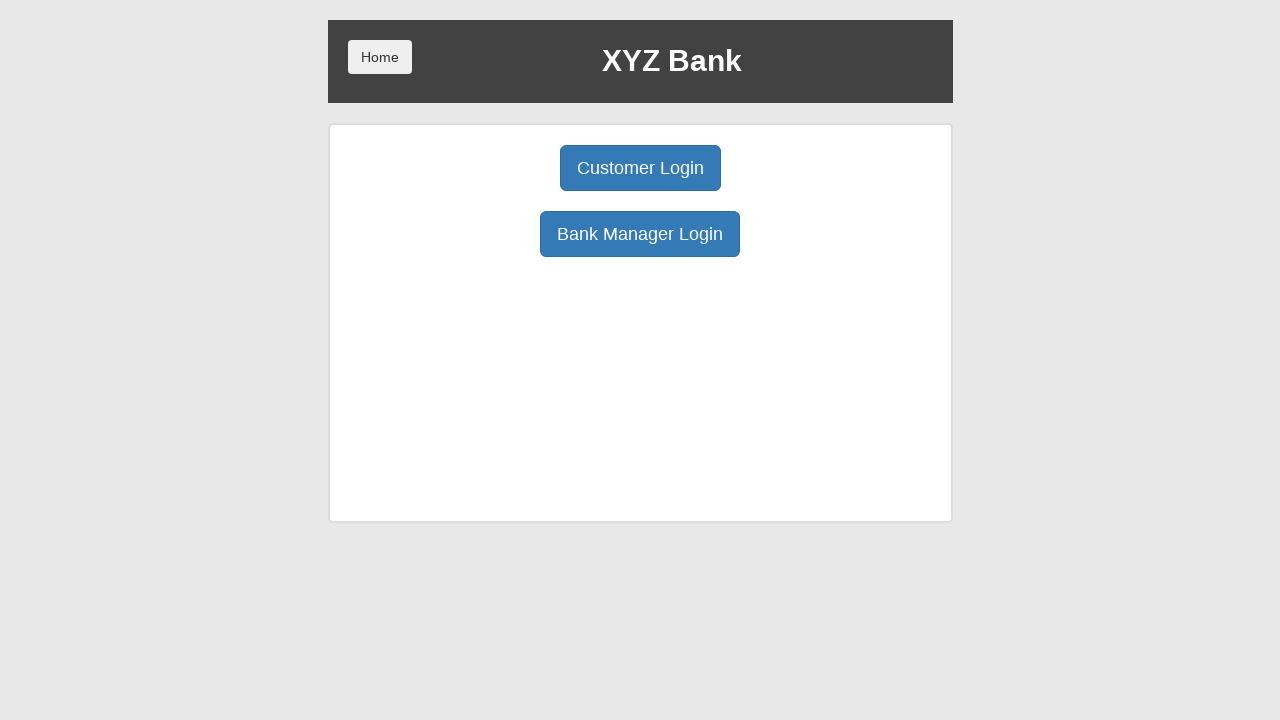

Clicked the second button (Bank Manager Login) at (640, 234) on button.btn.btn-primary.btn-lg >> nth=1
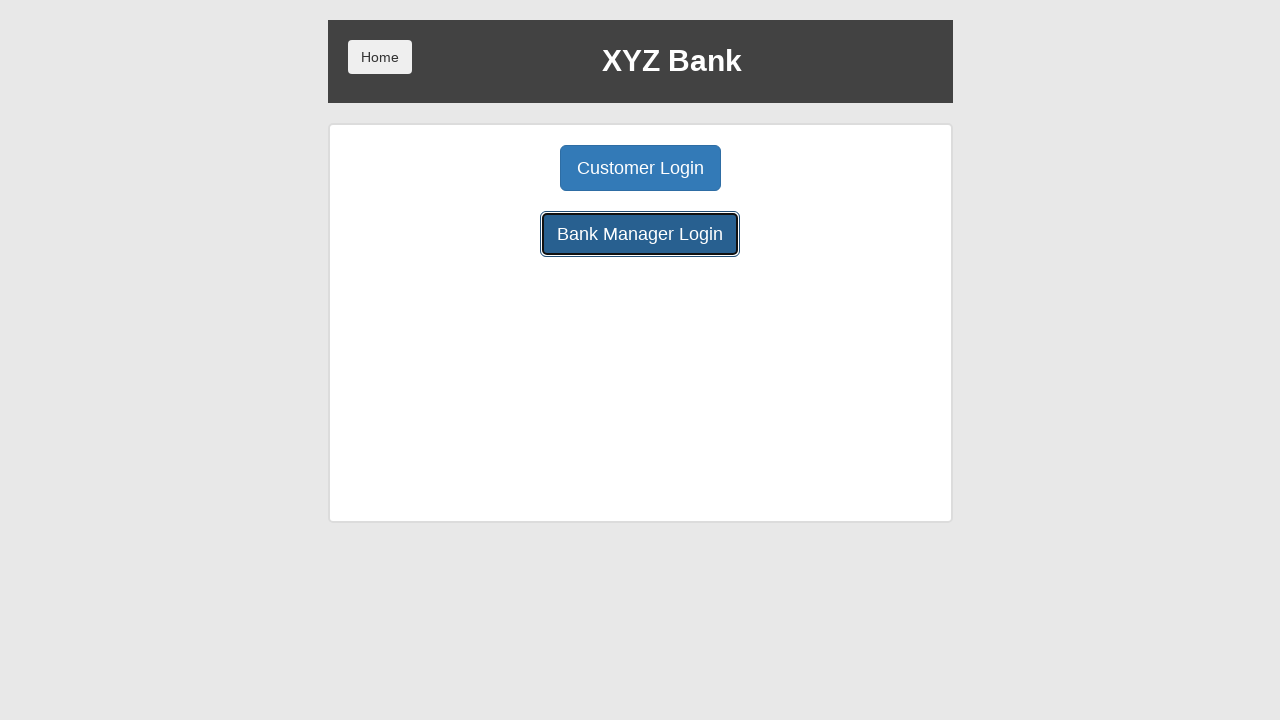

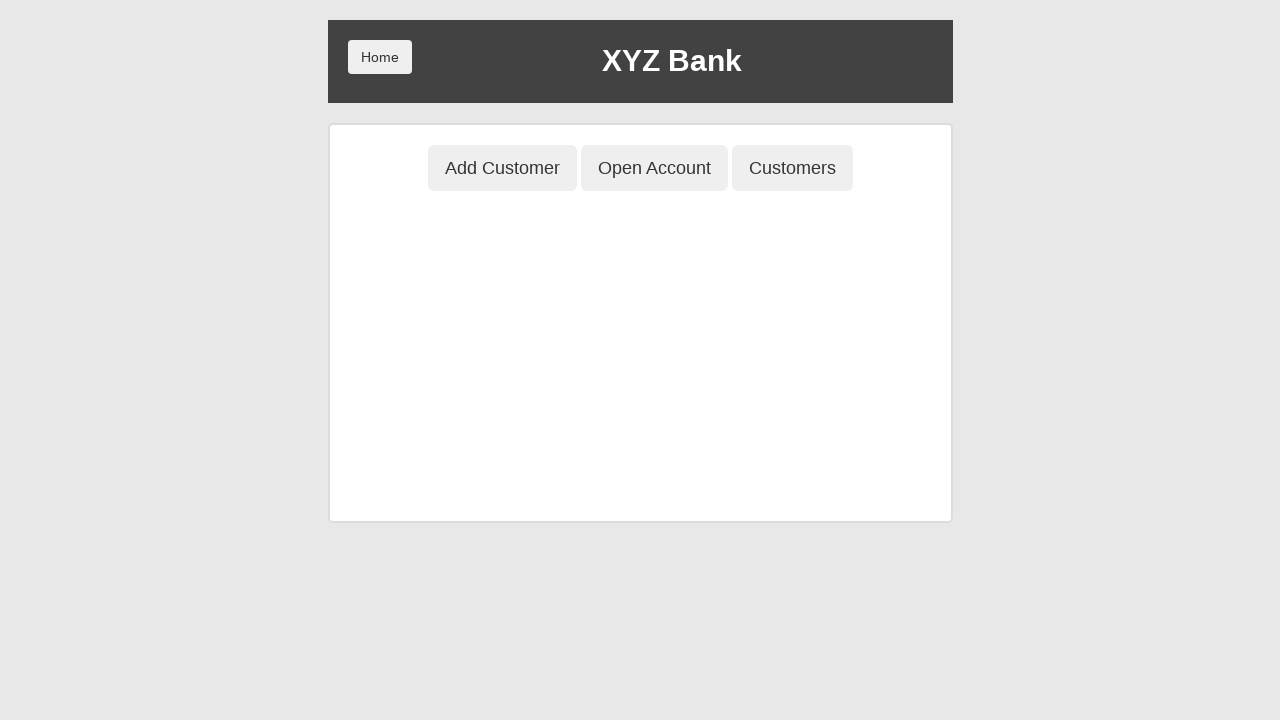